Tests an e-commerce vegetable shopping workflow including searching for products, adding items to cart, applying promo code, and completing checkout with country selection

Starting URL: https://rahulshettyacademy.com/seleniumPractise/#/

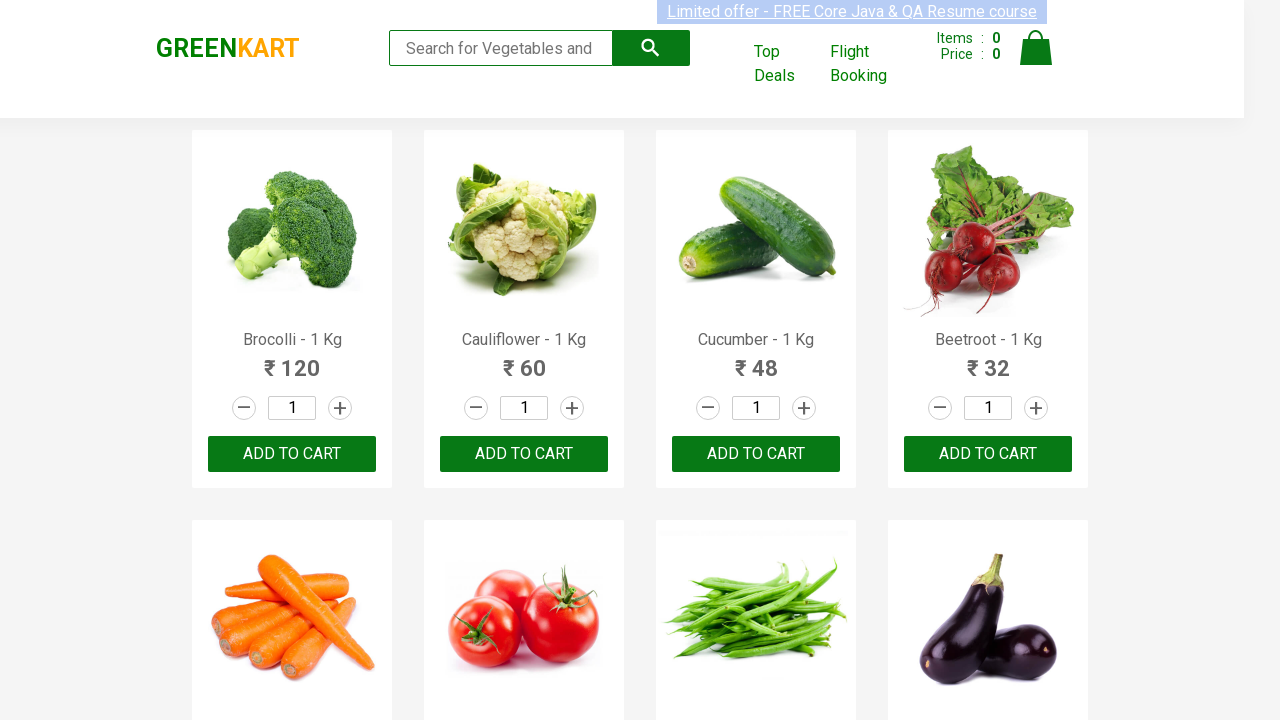

Filled search field with 'ca' to search for vegetables on .search-keyword
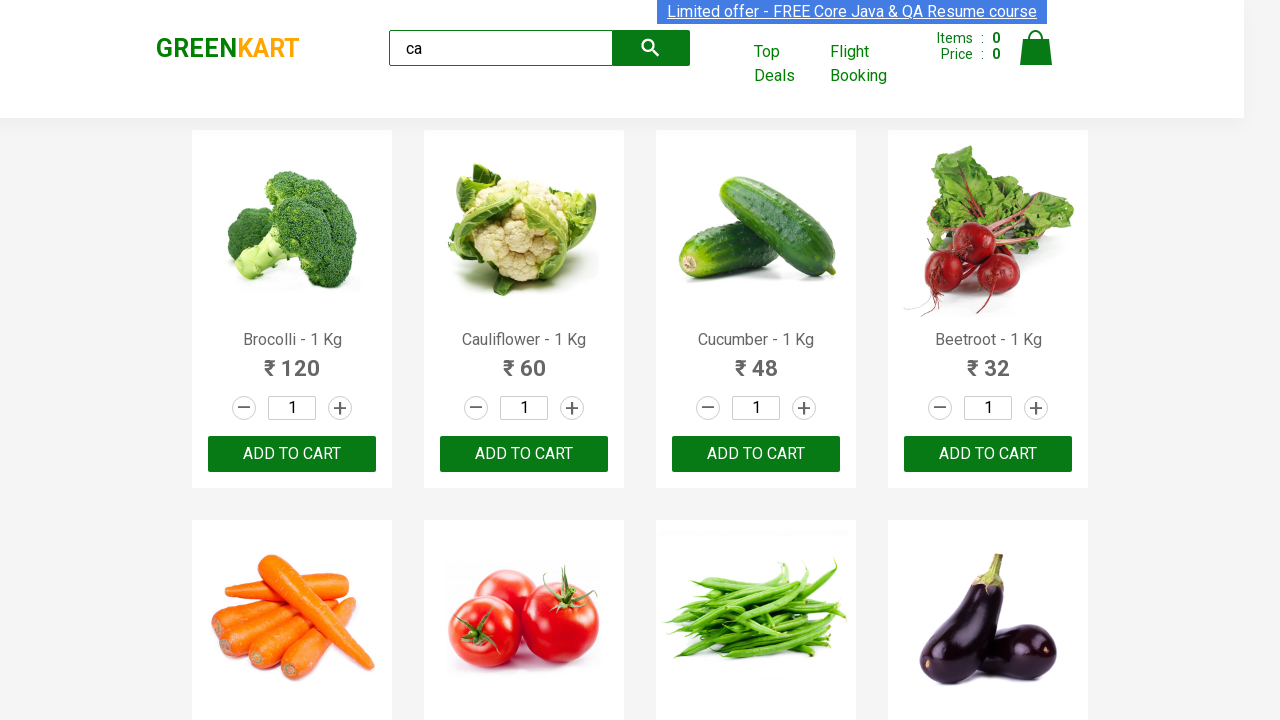

Waited 5 seconds for search results to load
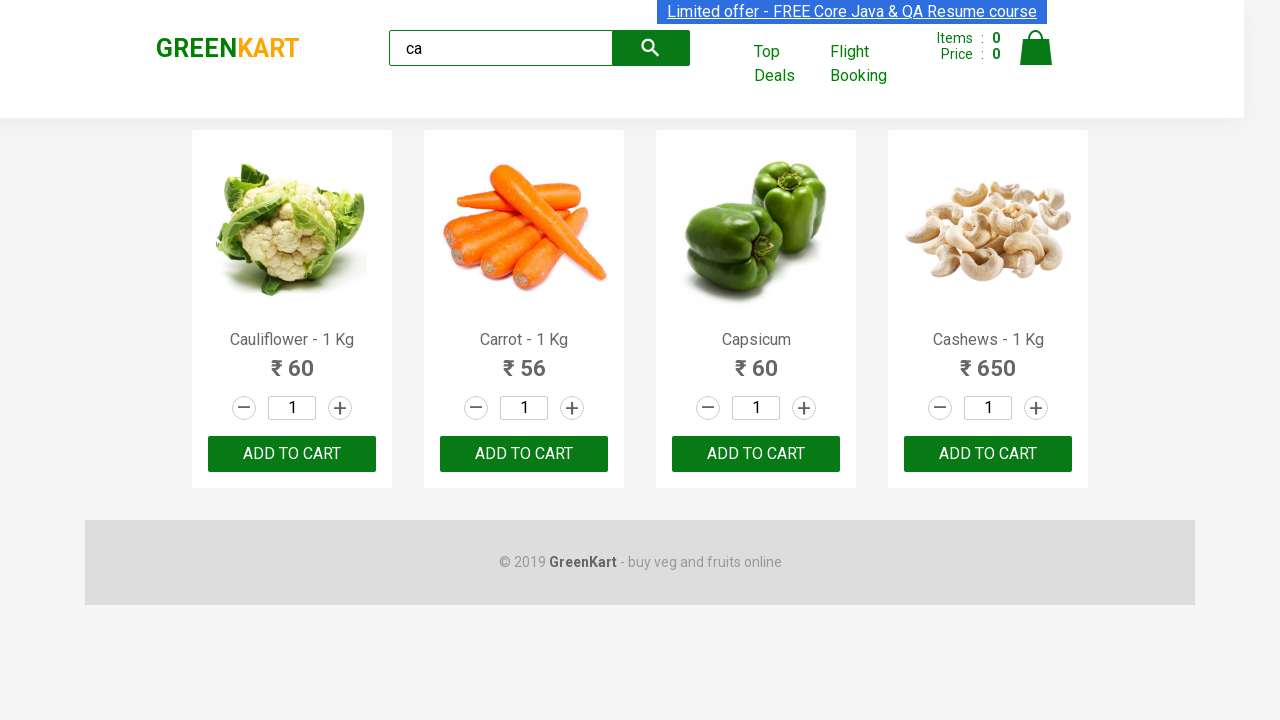

Located all vegetable product names from search results
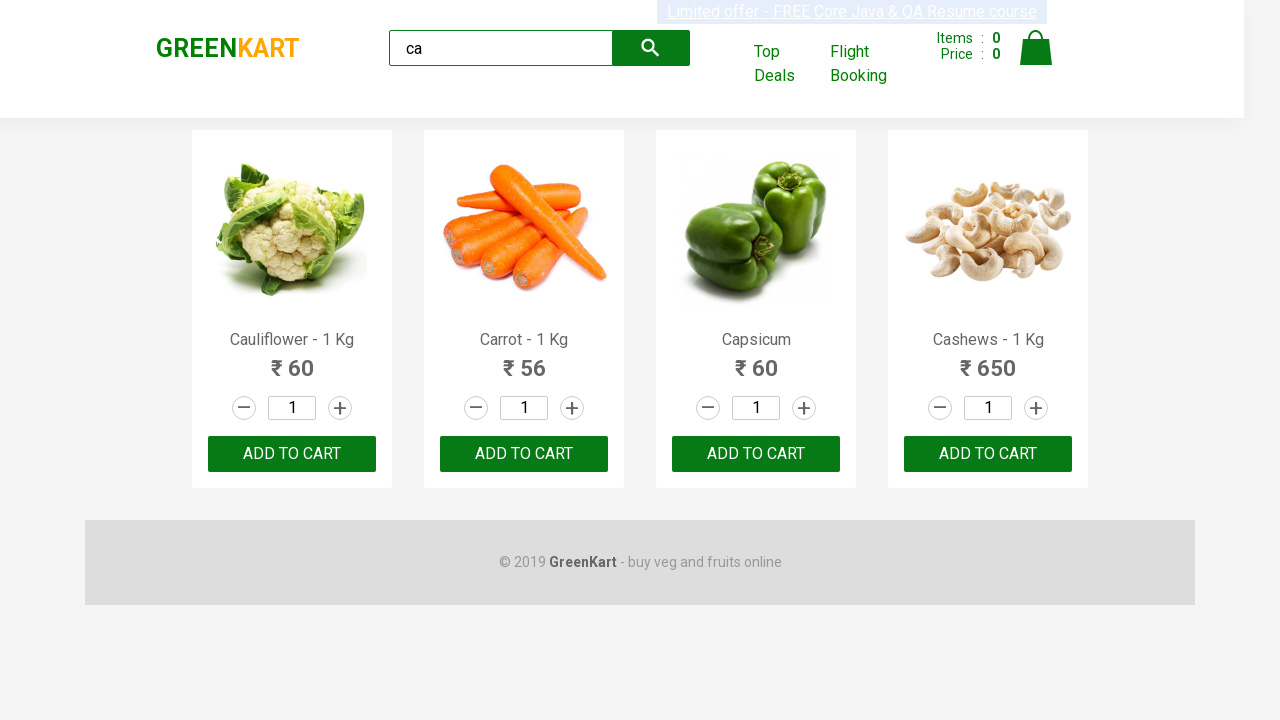

Extracted text content from all vegetables in search results
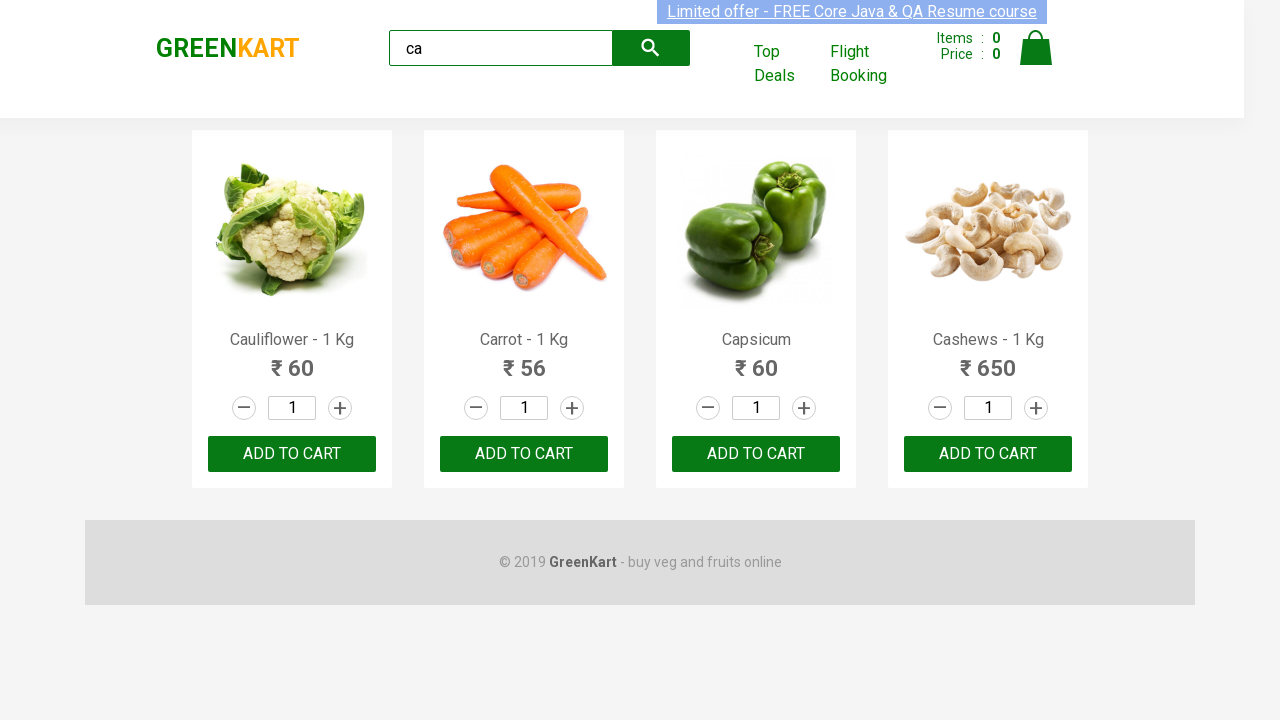

Cleared the search field on input.search-keyword
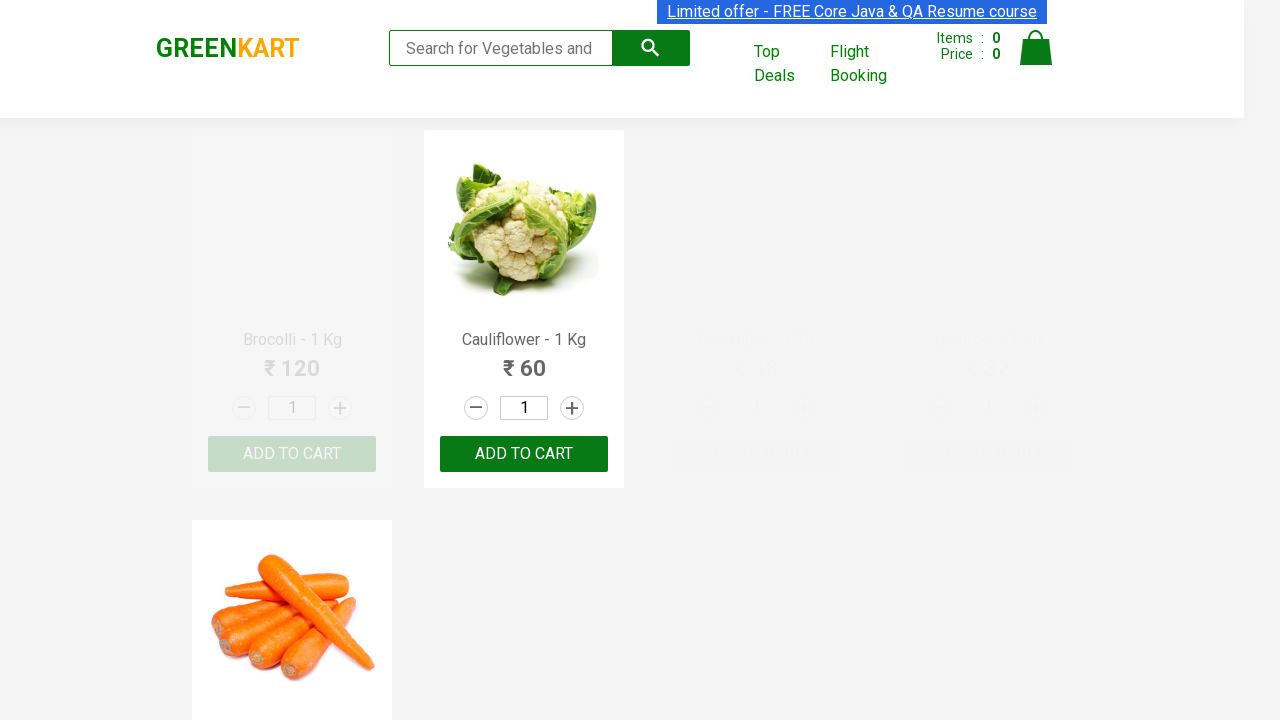

Filled search field with 'ber' to search for berry vegetables on input.search-keyword
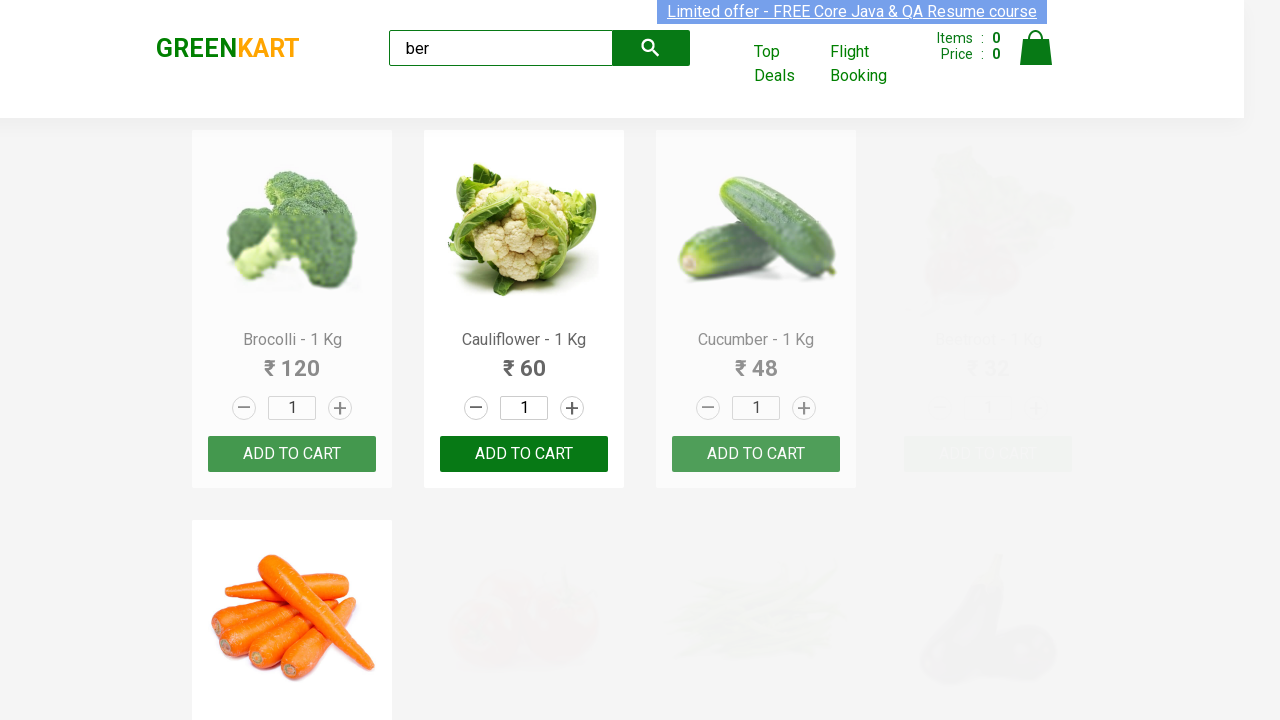

Waited for products container to be visible
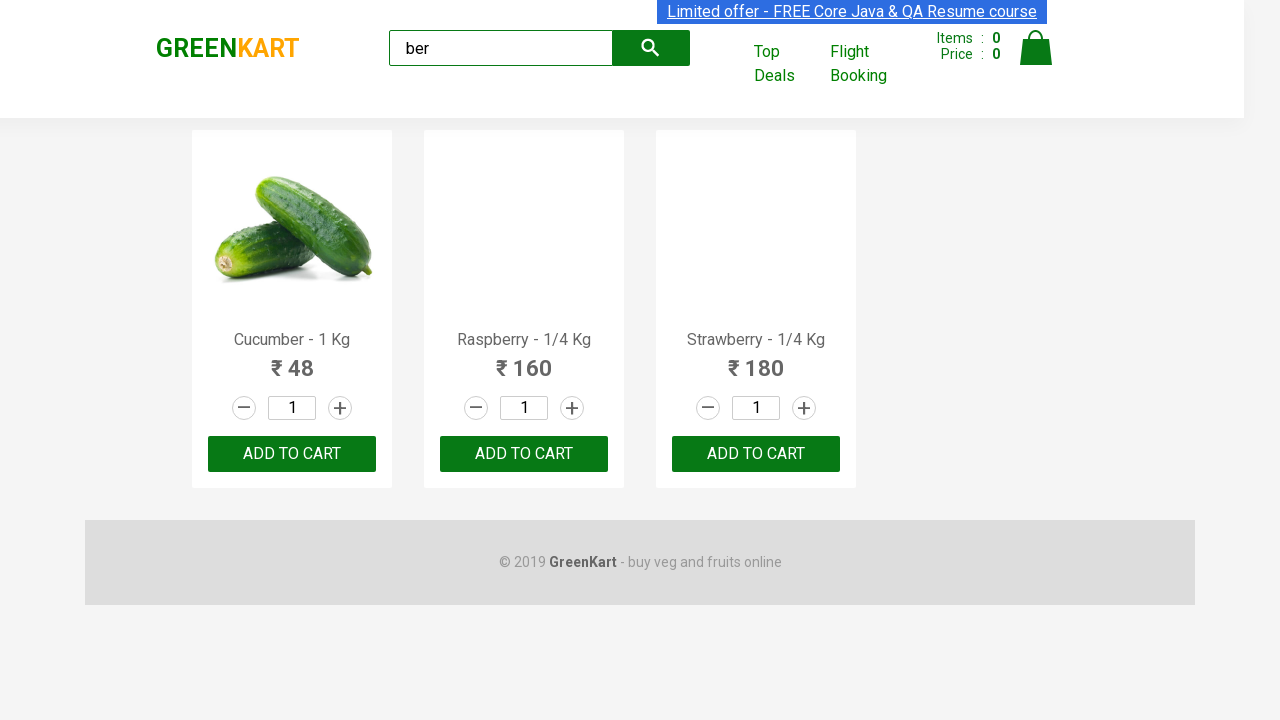

Located all 'Add to Cart' buttons for berry vegetables
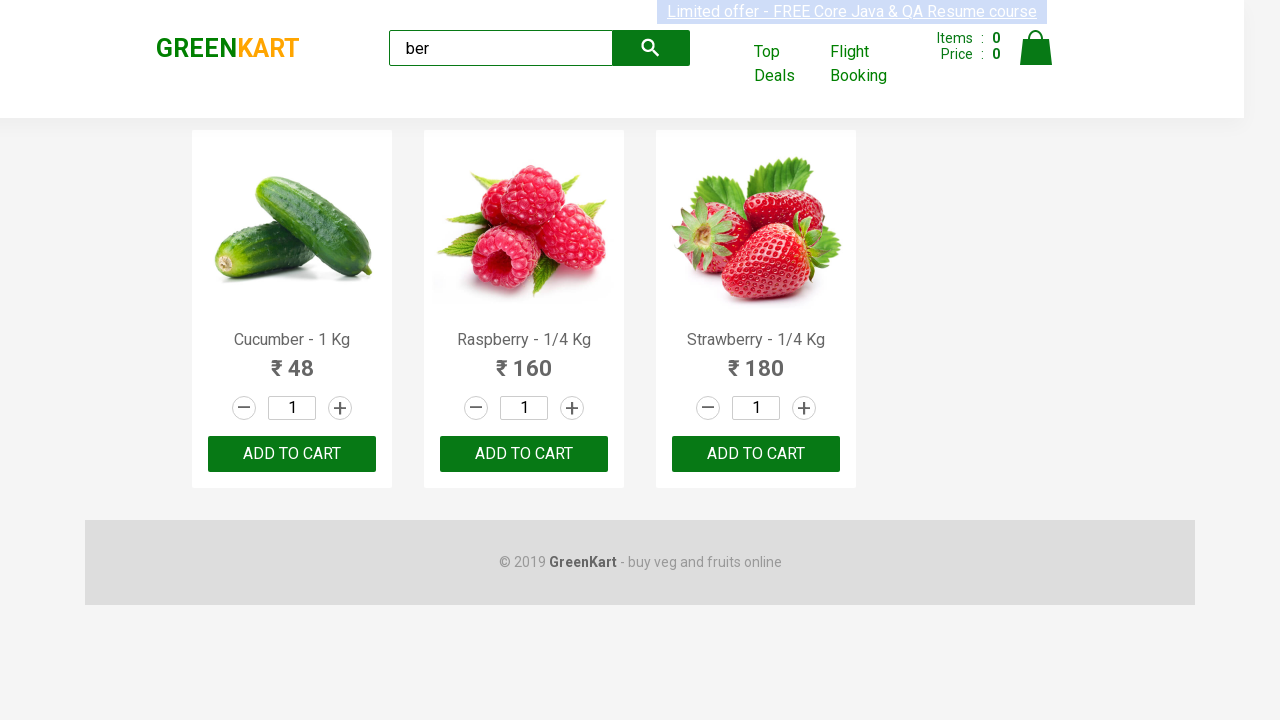

Clicked 'Add to Cart' button for a berry vegetable at (292, 454) on xpath=//div[@class='product-action']/button >> nth=0
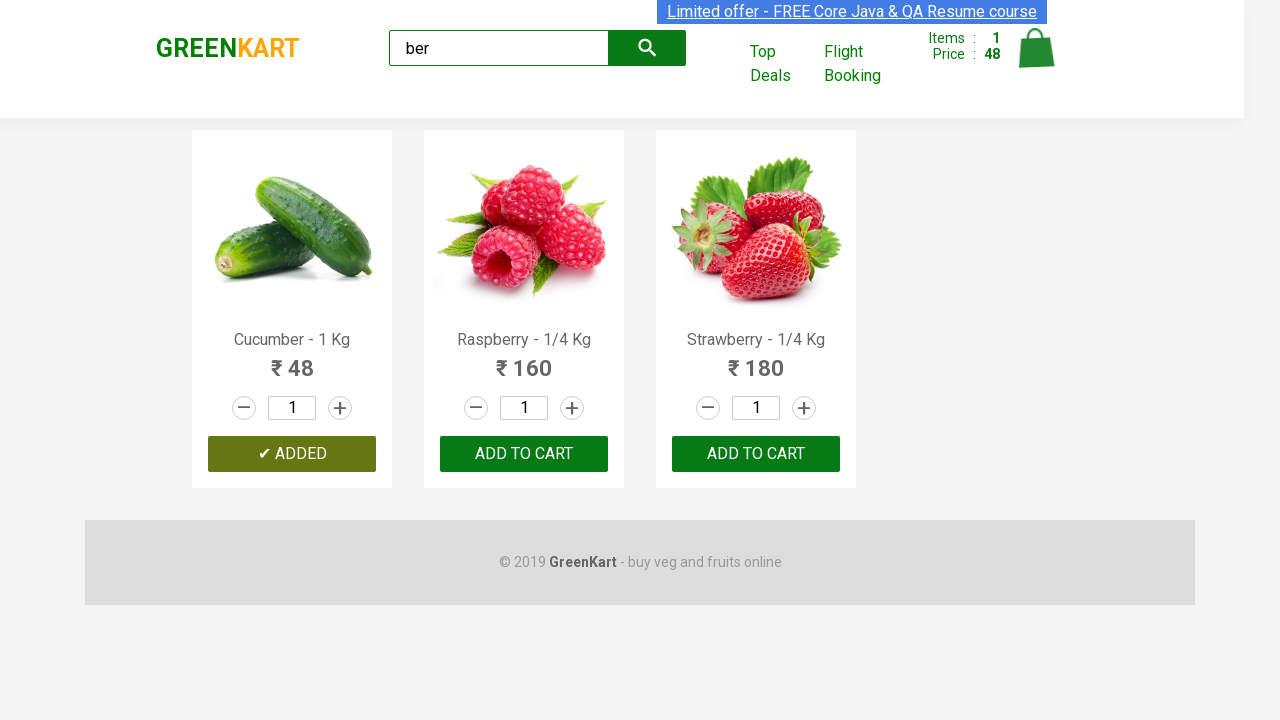

Clicked 'Add to Cart' button for a berry vegetable at (524, 454) on xpath=//div[@class='product-action']/button >> nth=1
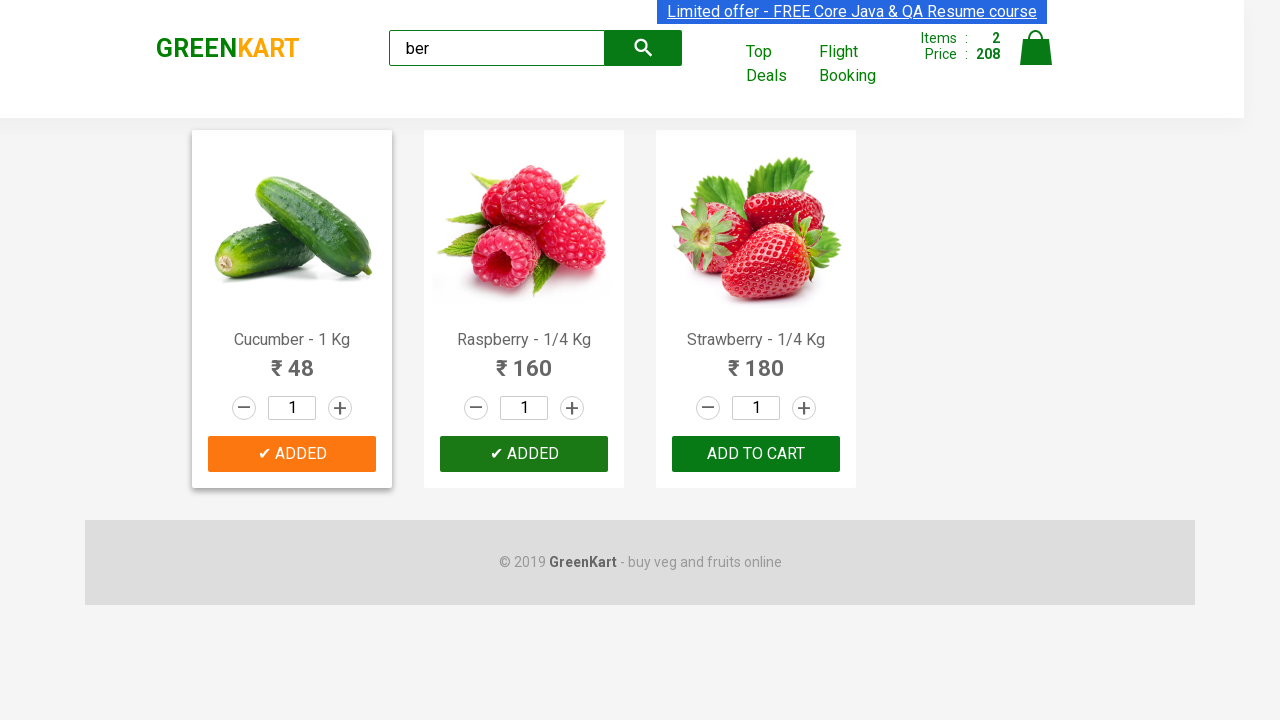

Clicked 'Add to Cart' button for a berry vegetable at (756, 454) on xpath=//div[@class='product-action']/button >> nth=2
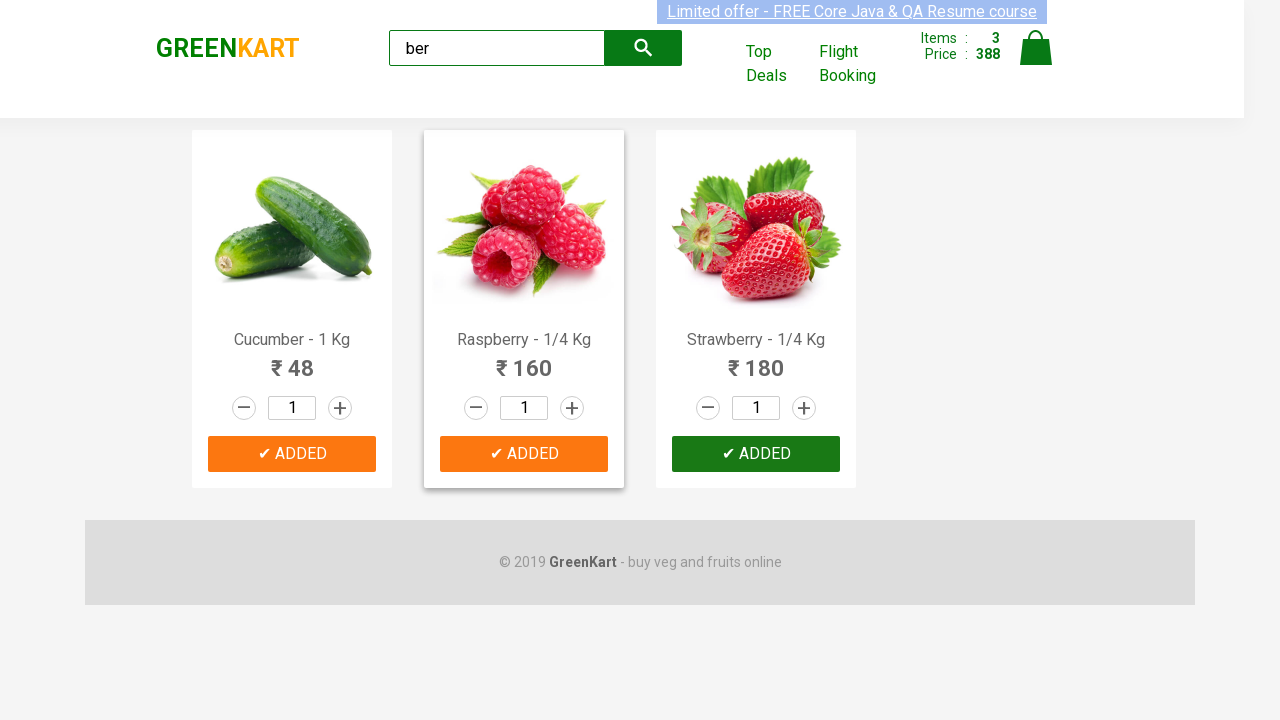

Clicked cart icon to open shopping cart at (1036, 48) on xpath=//img[@alt='Cart']
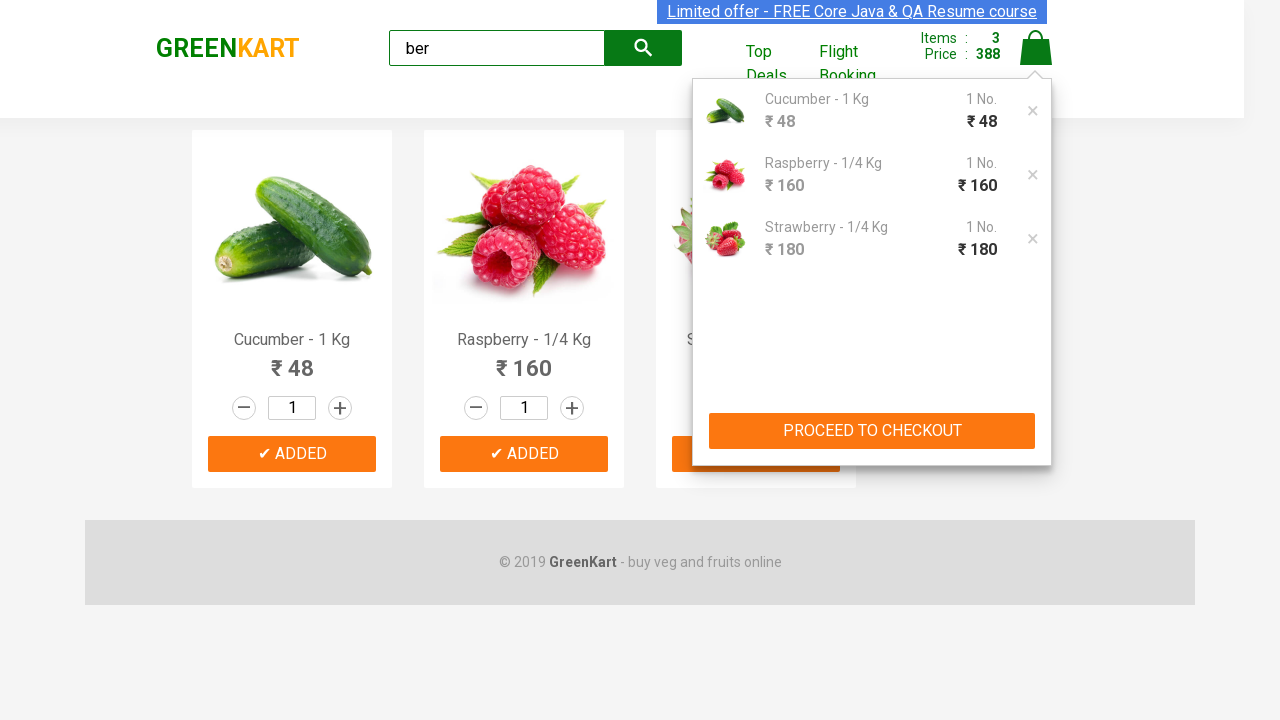

Clicked 'PROCEED TO CHECKOUT' button at (872, 431) on xpath=//button[text()='PROCEED TO CHECKOUT']
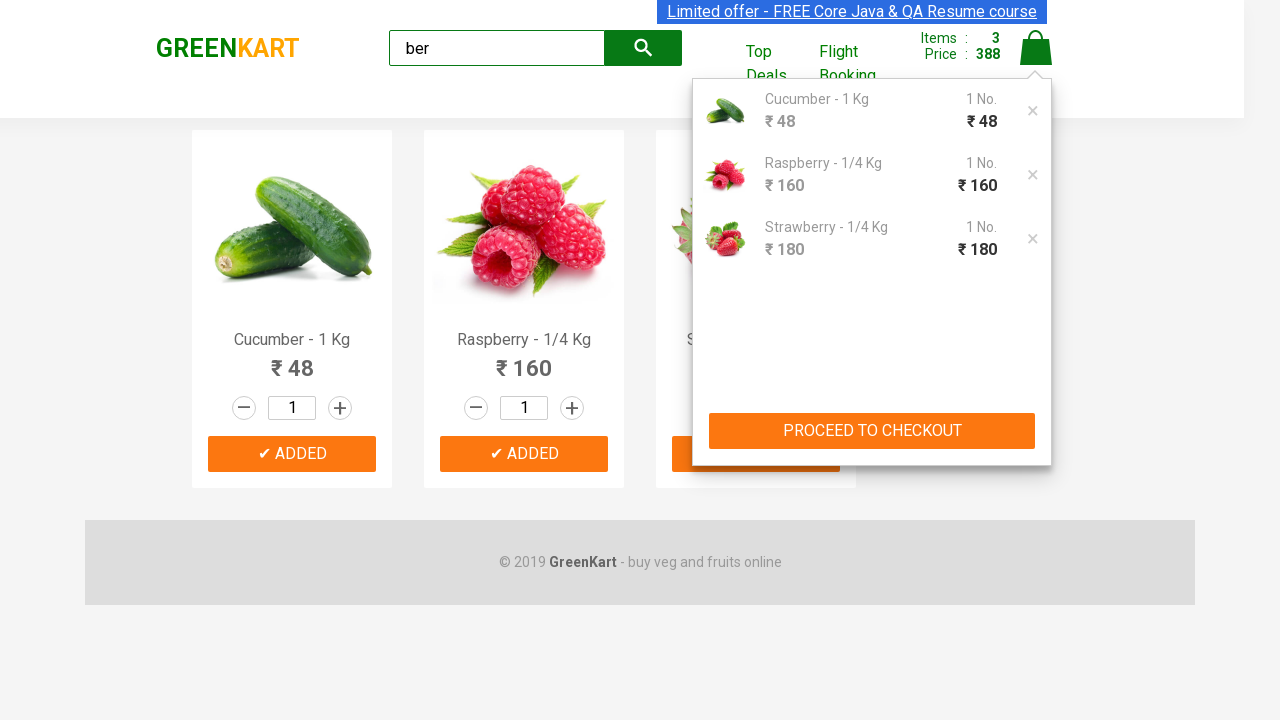

Waited for promo code input field to be visible
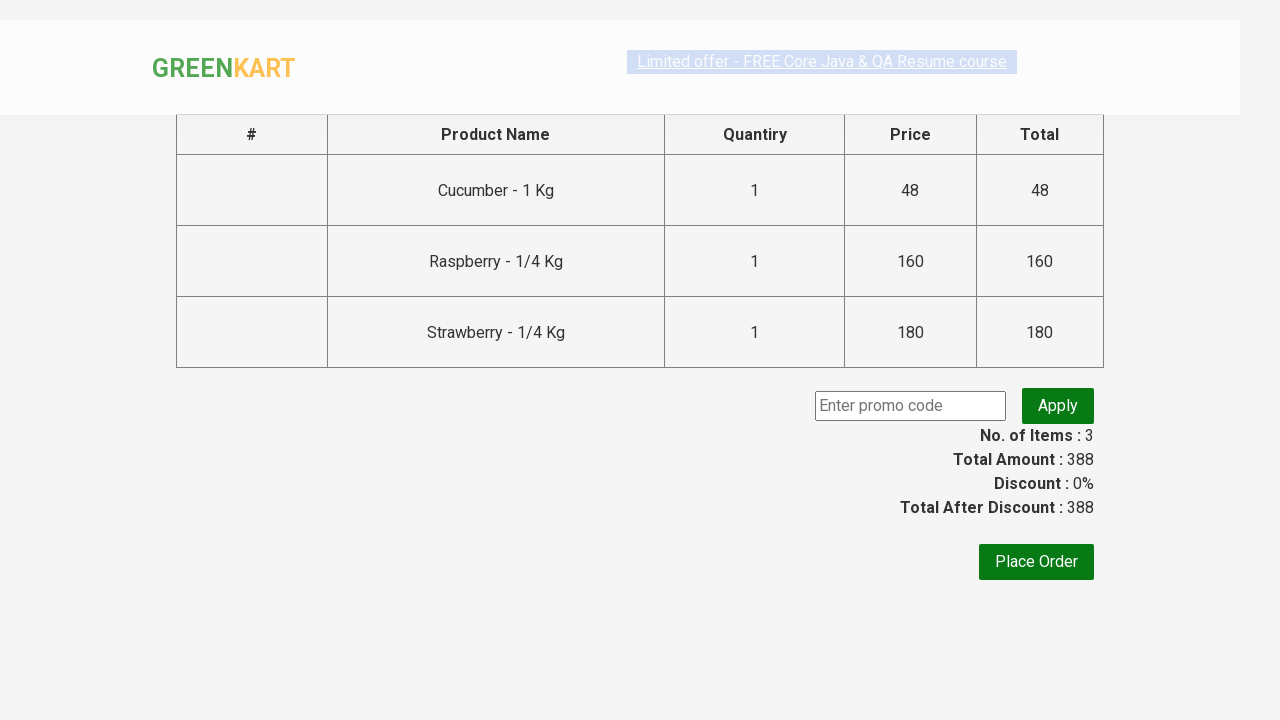

Filled promo code field with 'rahulshettyacademy' on .promoCode
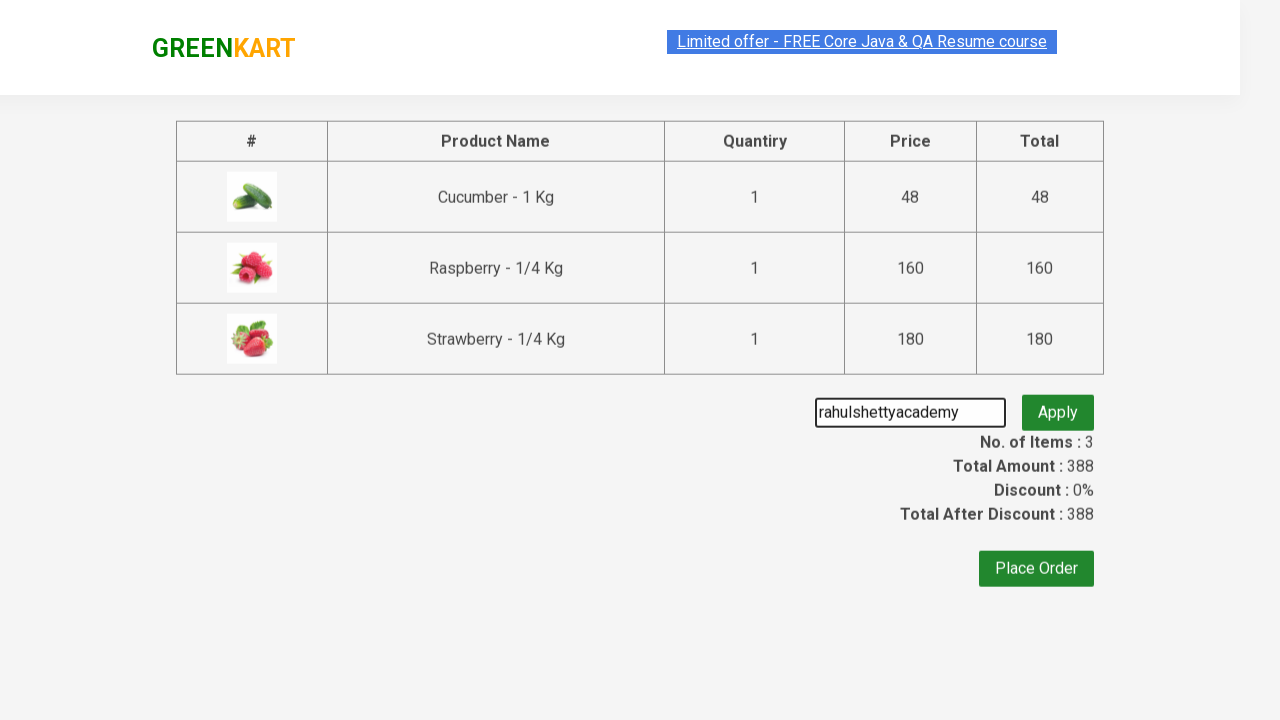

Clicked promo code apply button at (1058, 406) on button.promoBtn
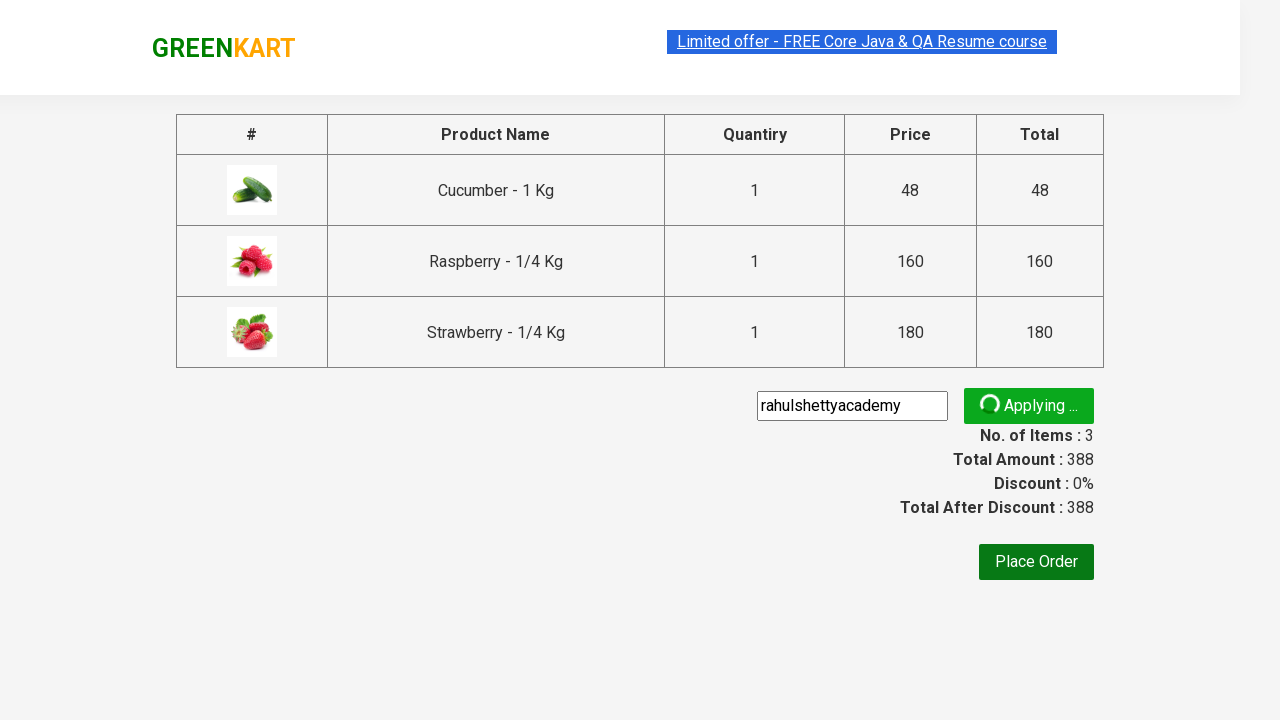

Waited for promo code confirmation message to appear
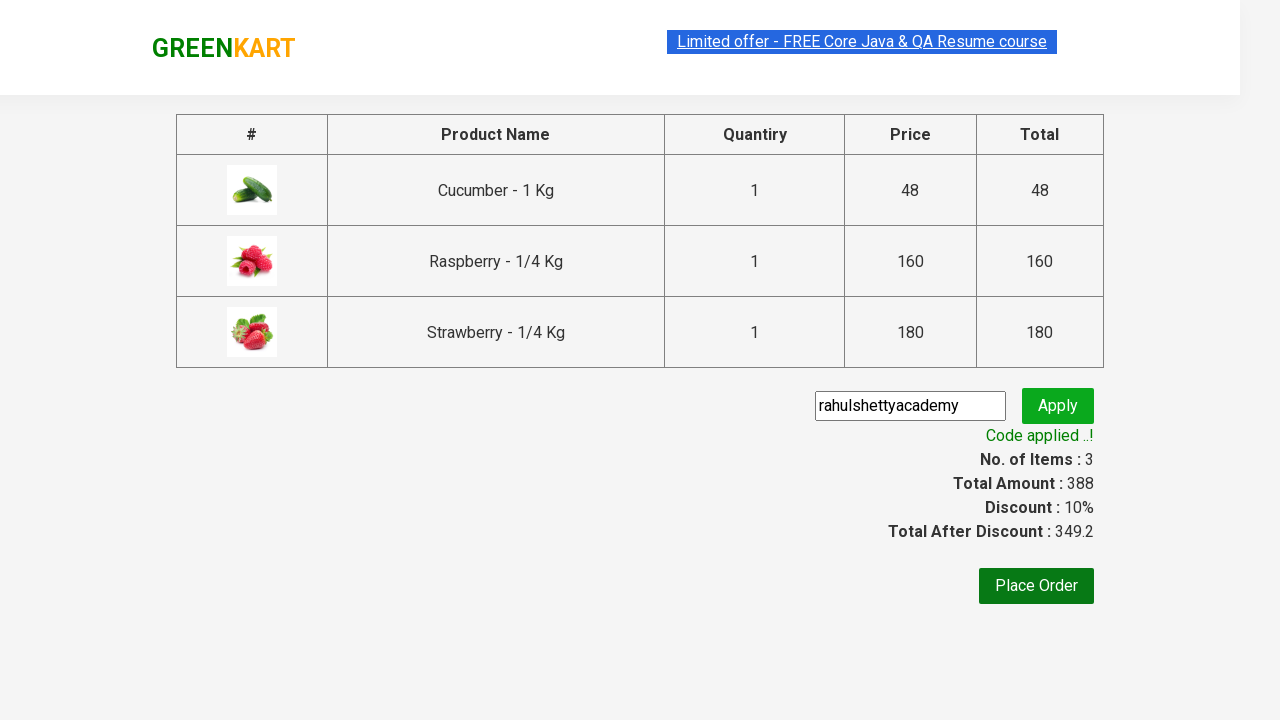

Clicked 'Place Order' button at (1036, 586) on xpath=//button[text()='Place Order']
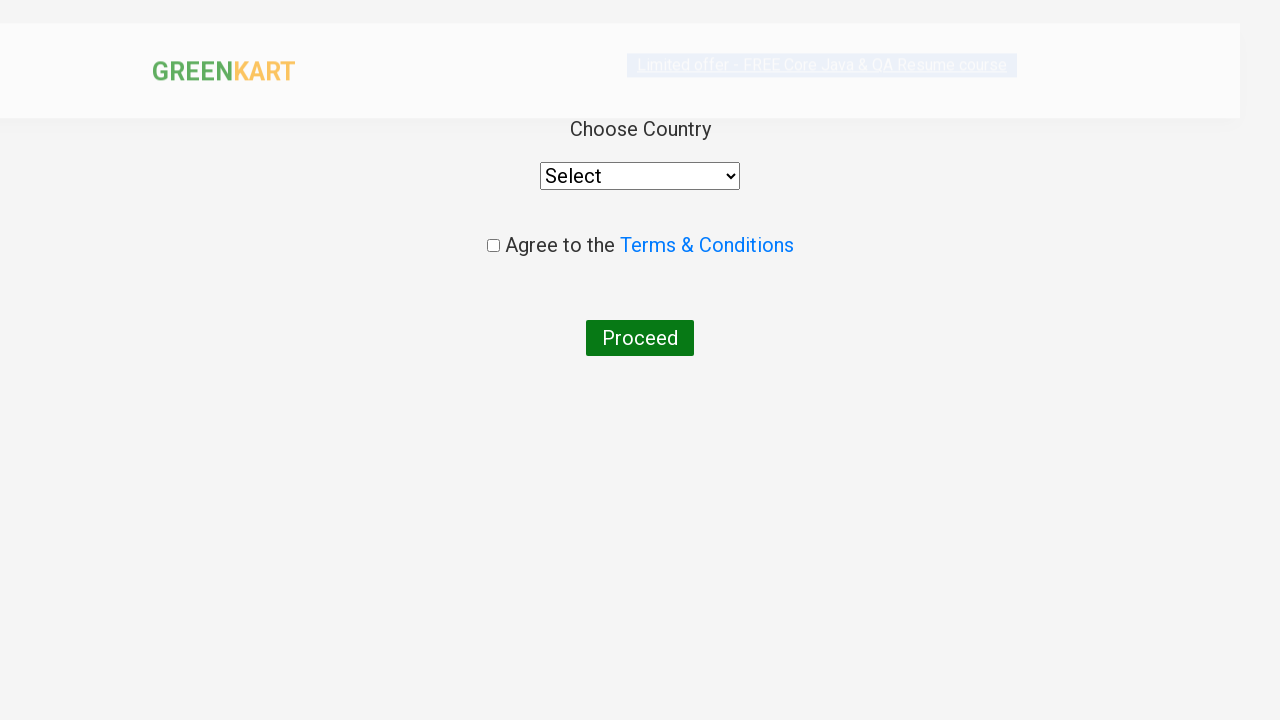

Selected 'India' from country dropdown on //div/select
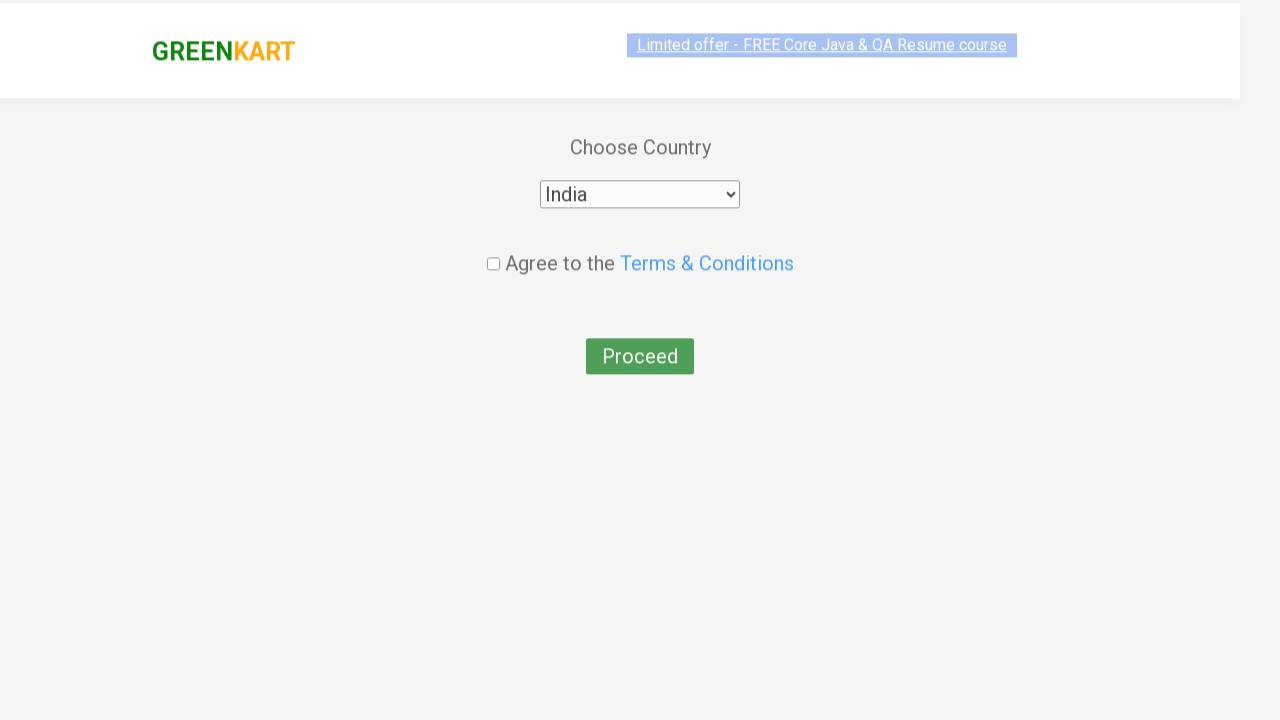

Checked the terms and conditions checkbox at (493, 246) on input.chkAgree
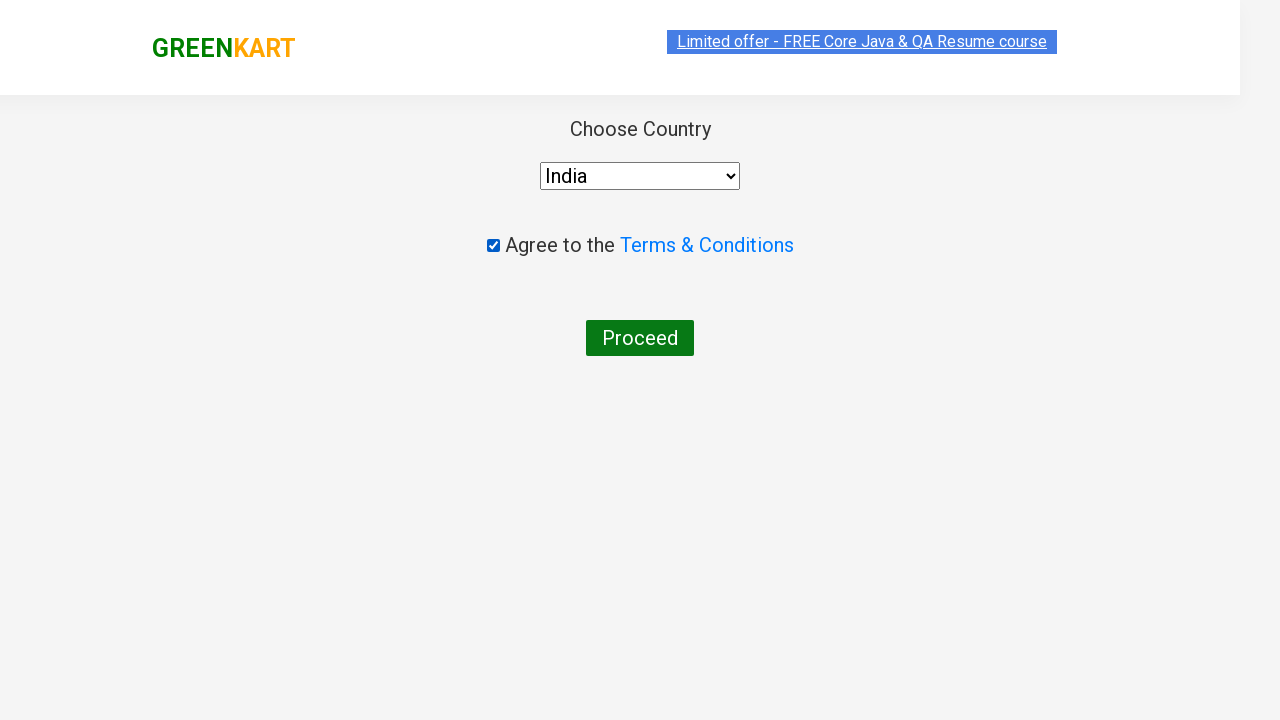

Clicked button to complete the order at (640, 338) on xpath=//div/button
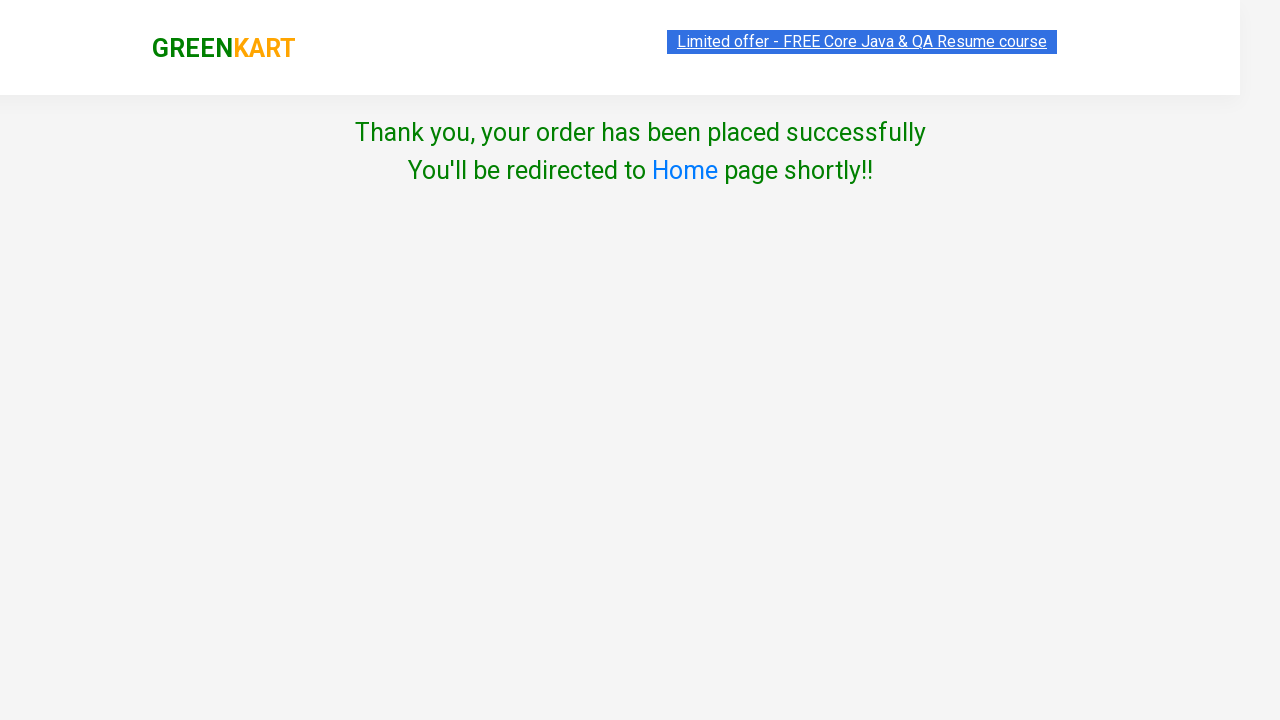

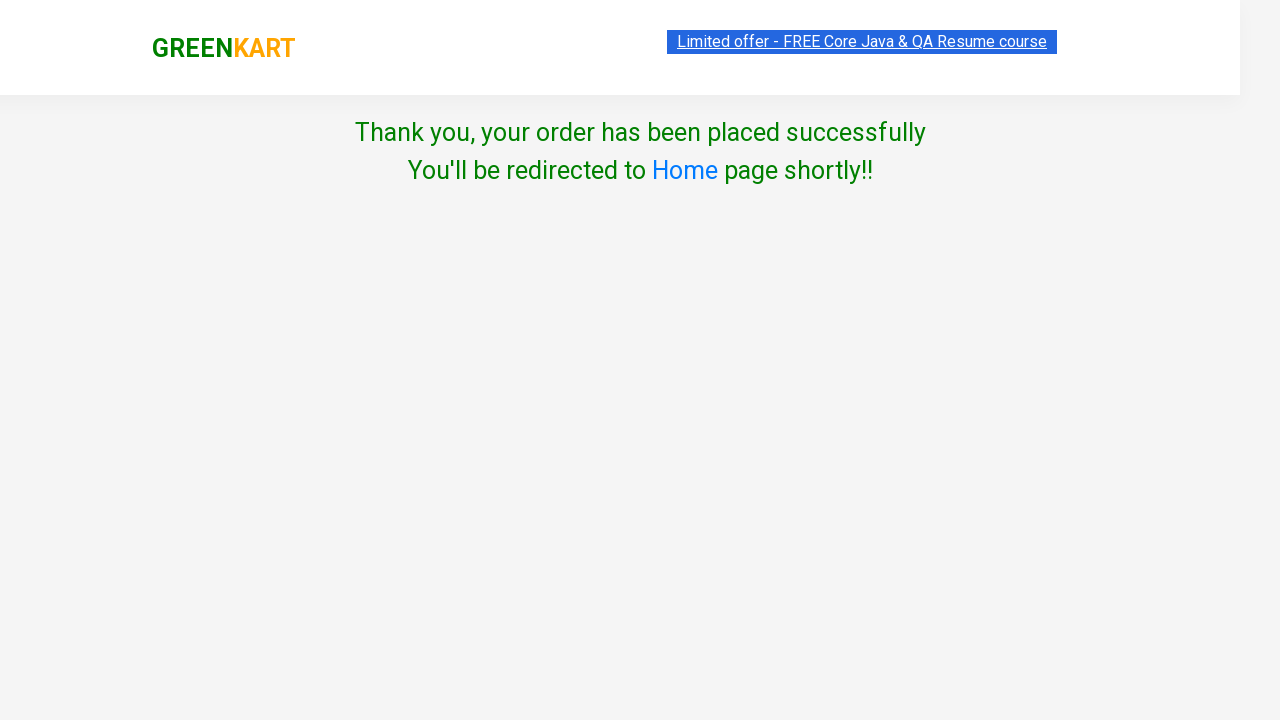